Tests JavaScript alert handling by triggering an alert, reading its text, and accepting it

Starting URL: https://testautomationpractice.blogspot.com/

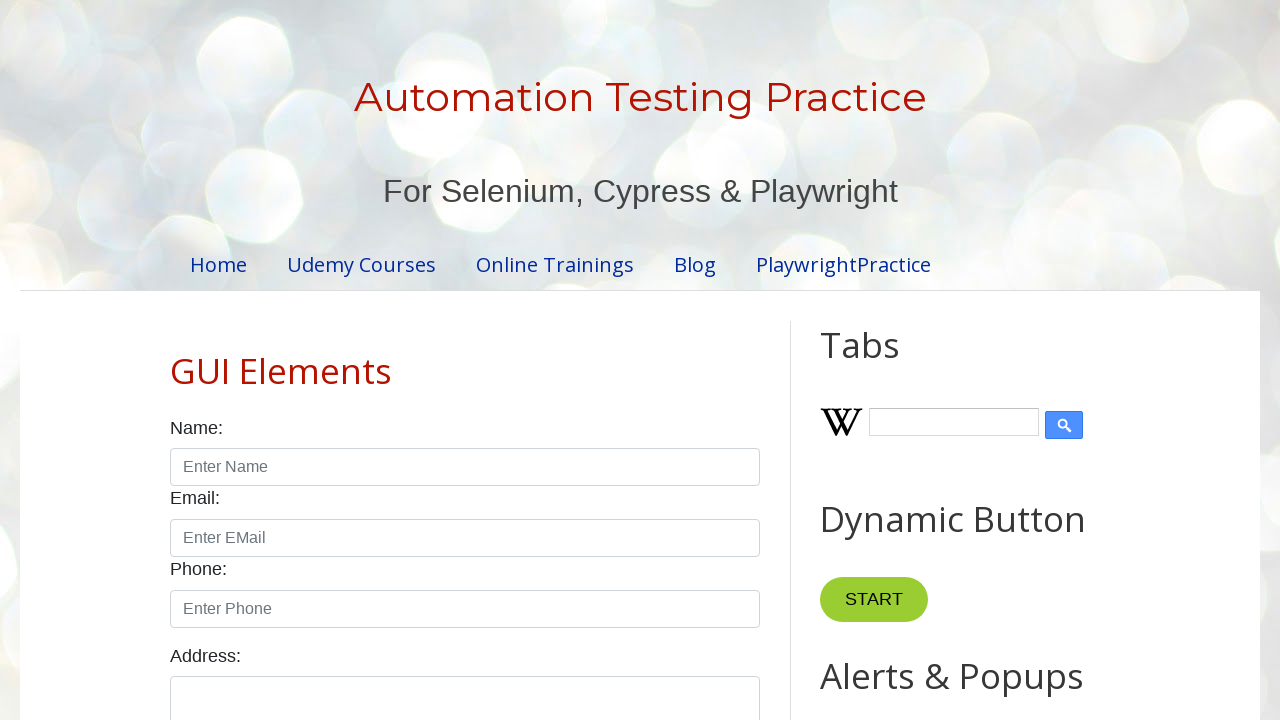

Clicked alert button to trigger JavaScript alert at (888, 361) on xpath=//button[@id='alertBtn']
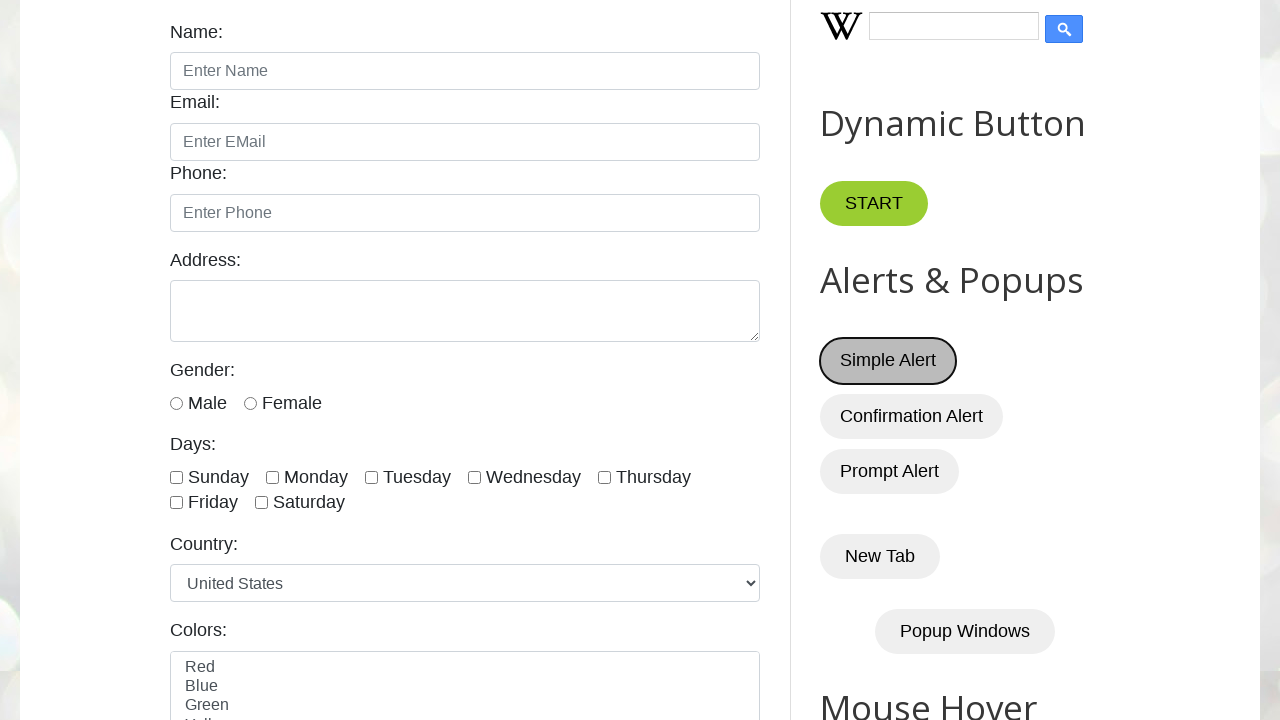

Set up dialog event listener to accept alerts
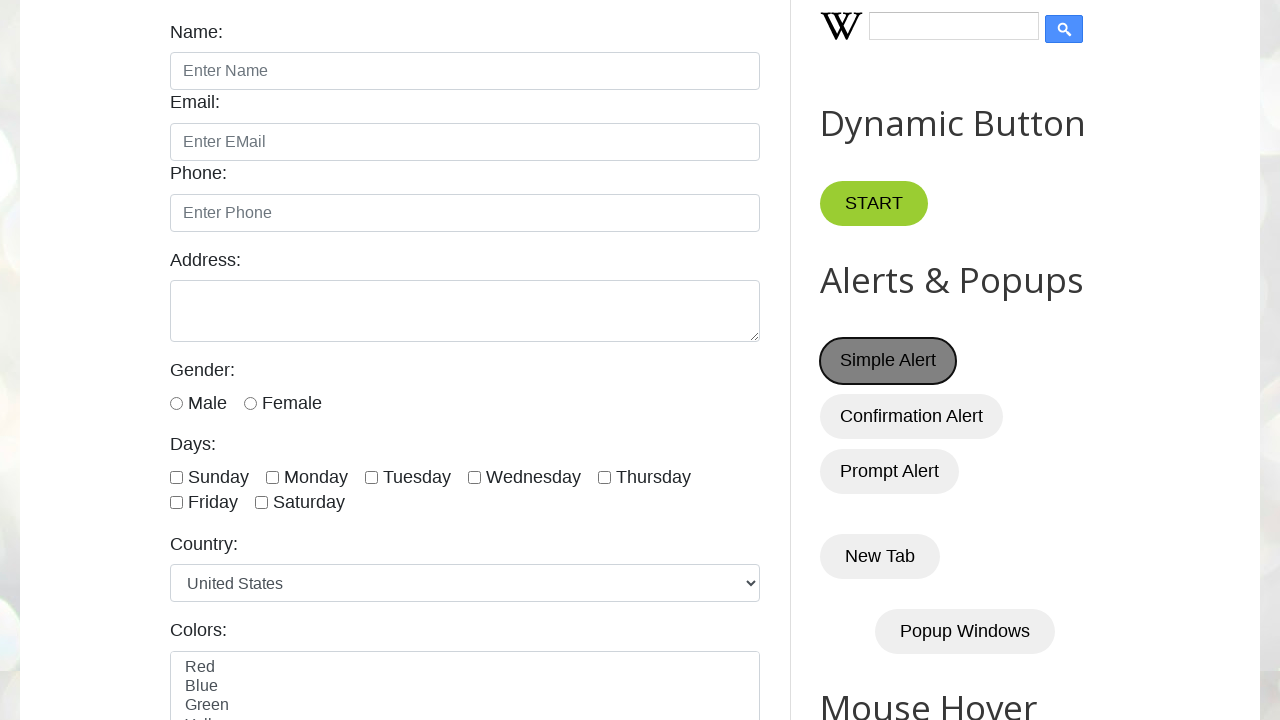

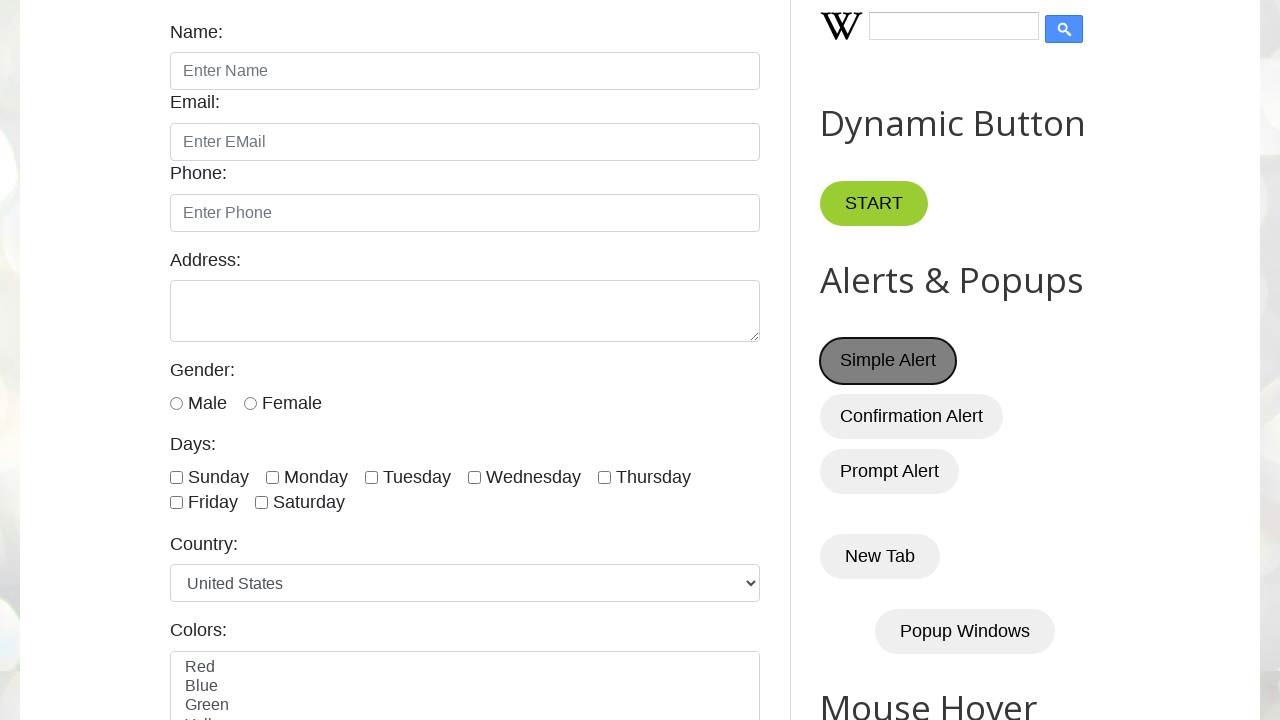